Tests infinite scrolling functionality on a quotes website by scrolling down to load more content dynamically

Starting URL: http://quotes.toscrape.com/scroll

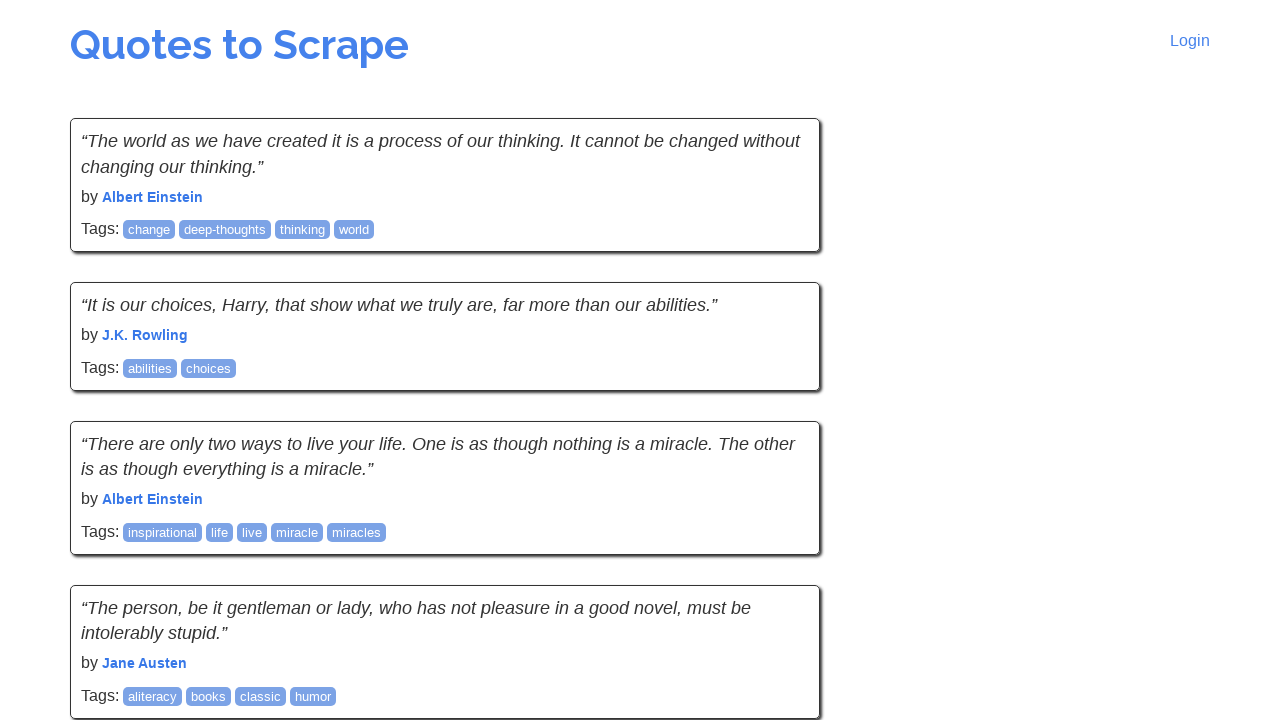

Waited for initial quotes to load on the page
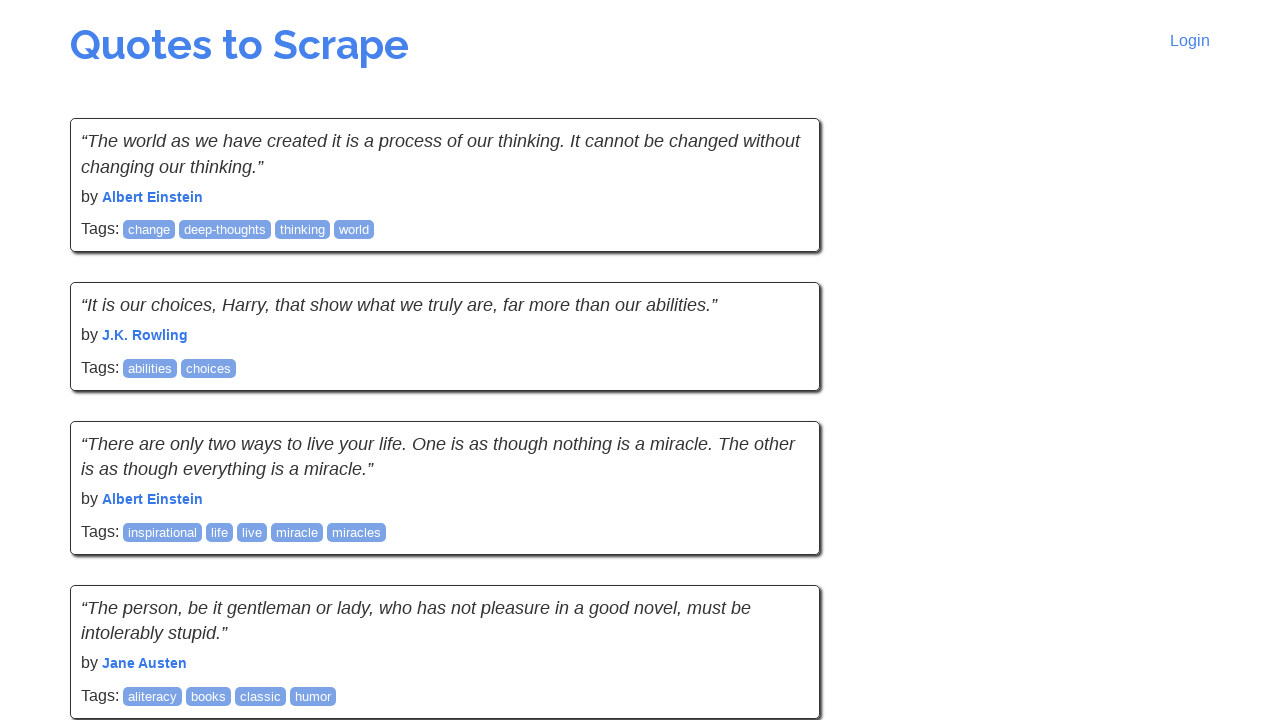

Retrieved initial quote count: 10 quotes
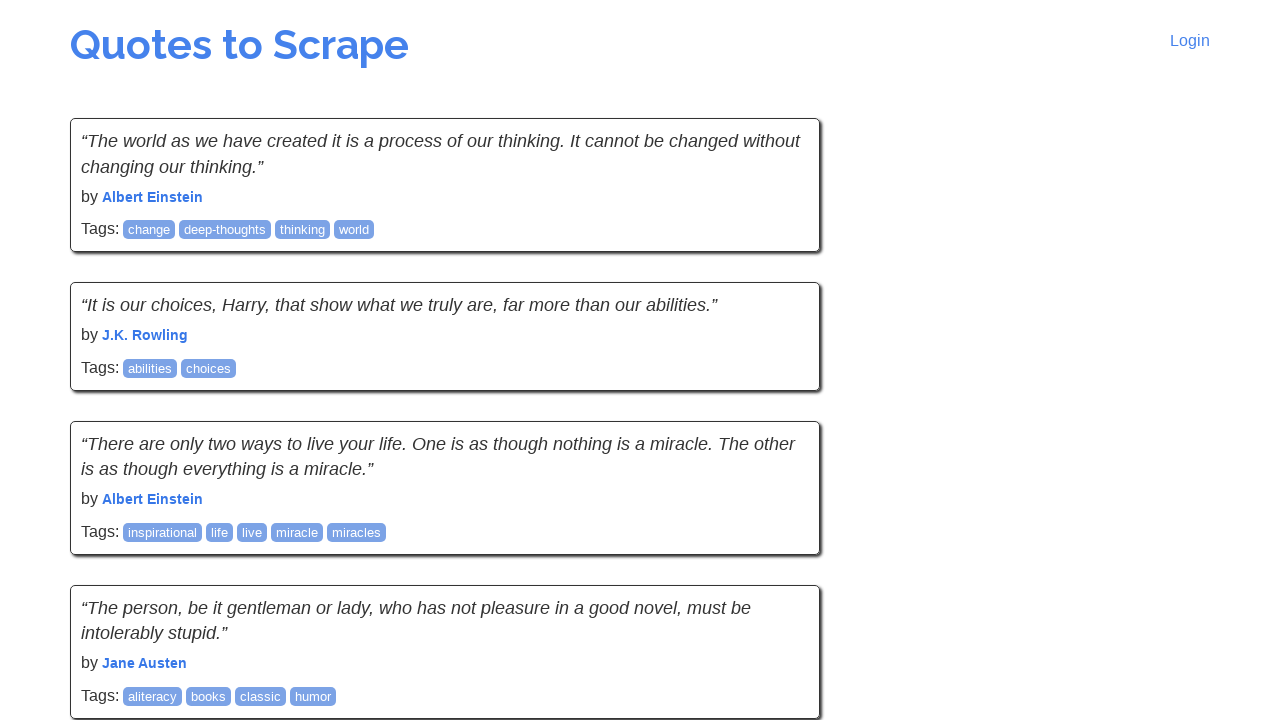

Scrolled to bottom of page (iteration 1)
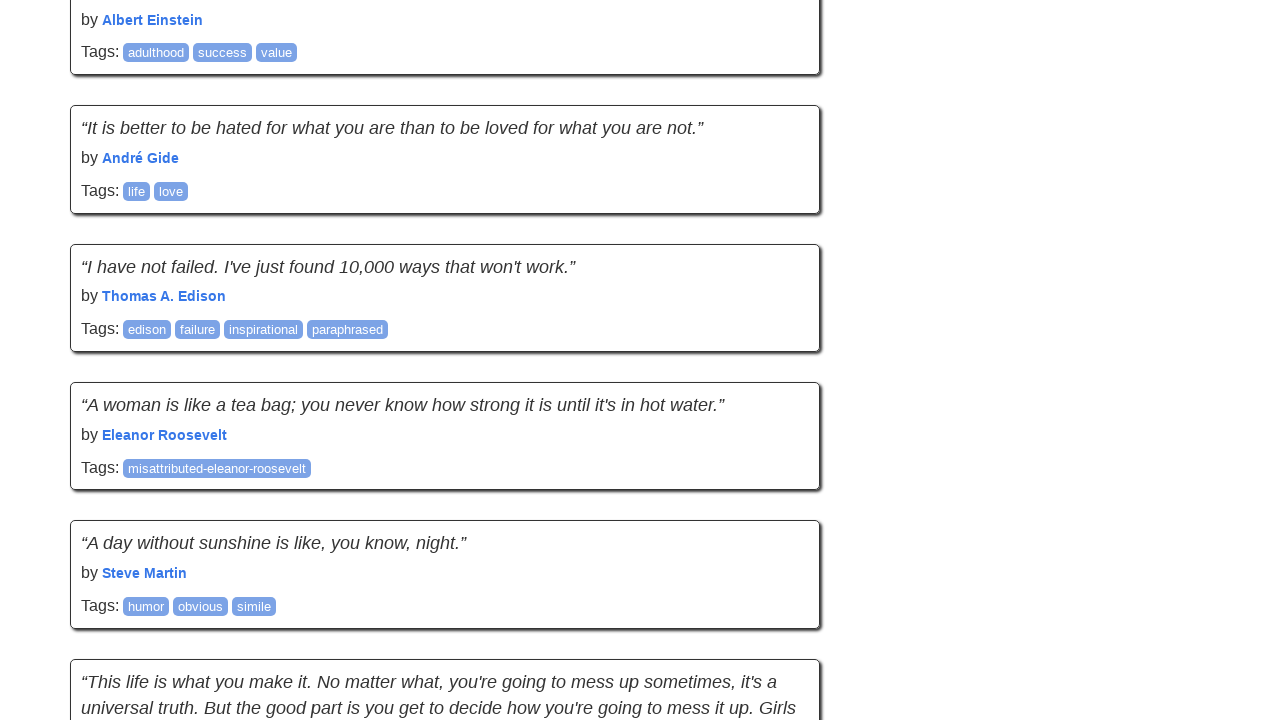

Waited 2 seconds for new content to load
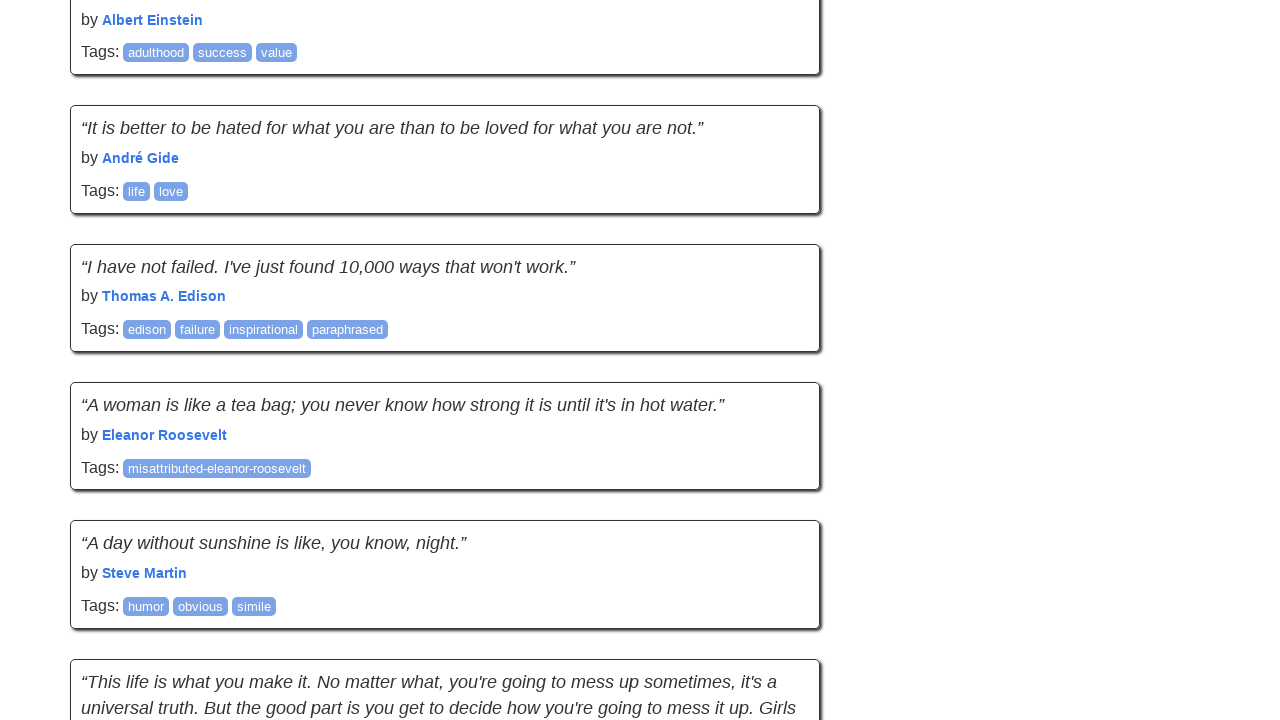

Checked current quote count: 20 quotes
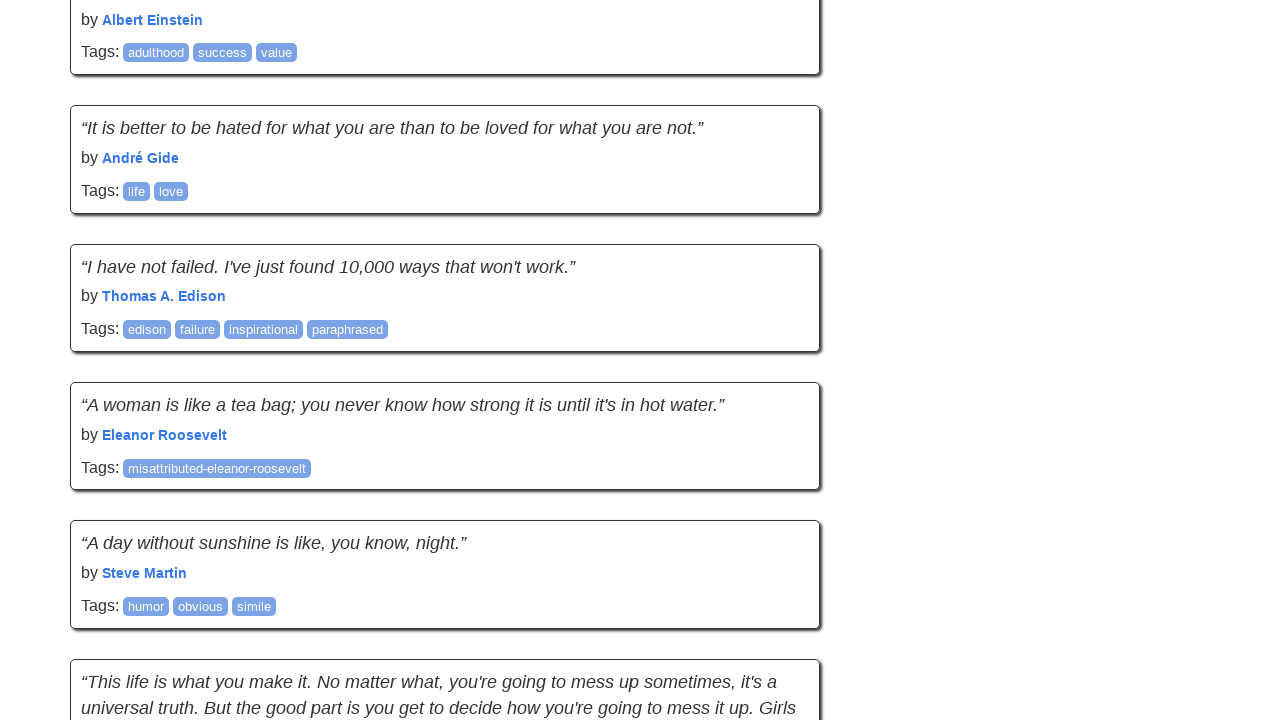

Scrolled to bottom of page (iteration 2)
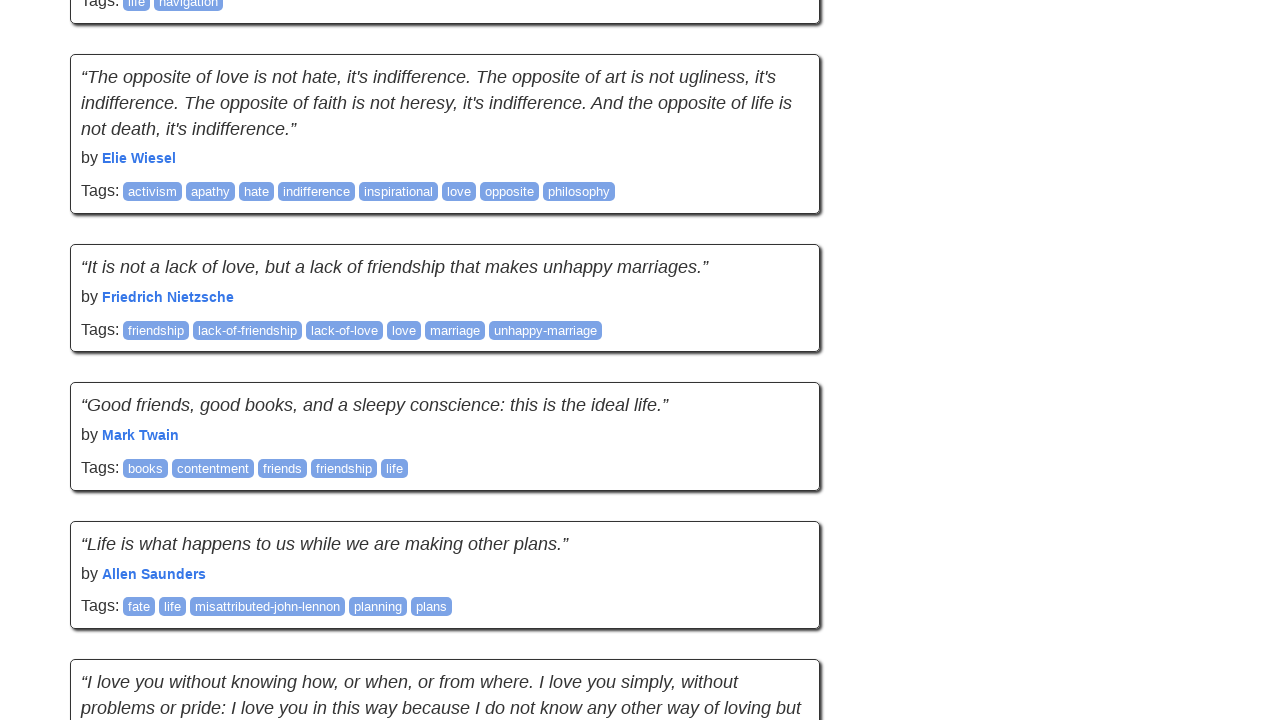

Waited 2 seconds for new content to load
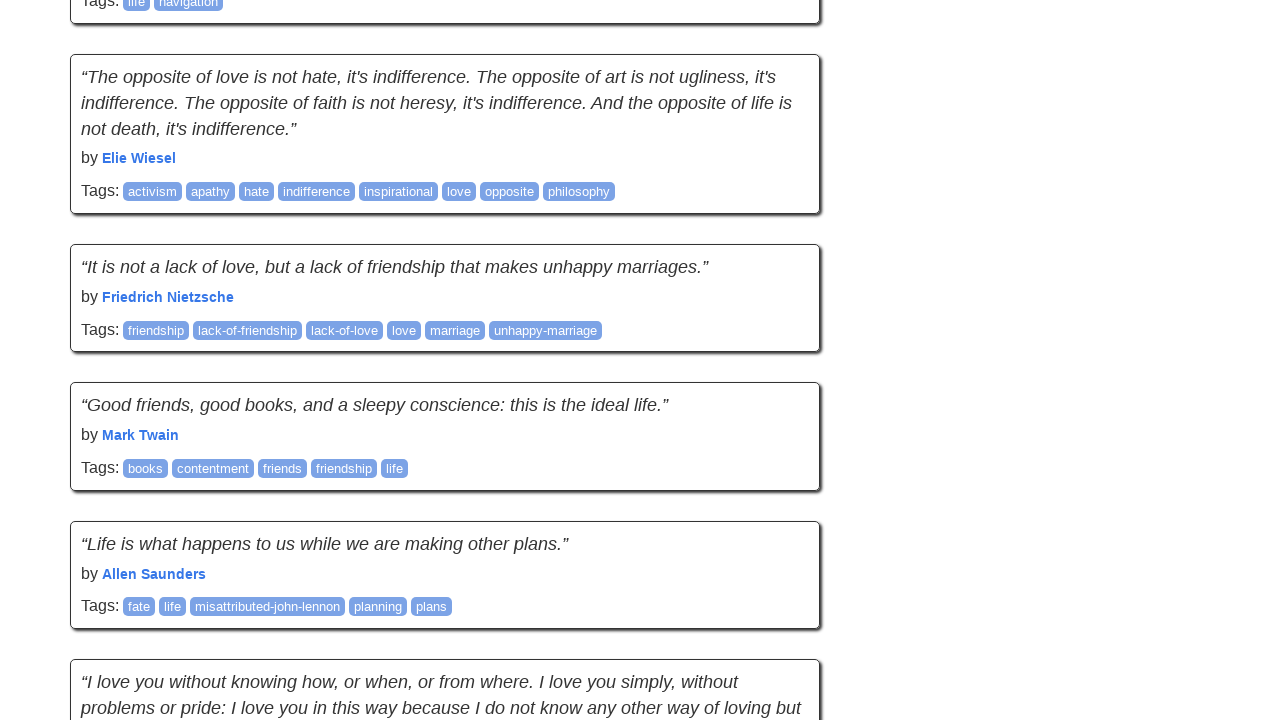

Checked current quote count: 30 quotes
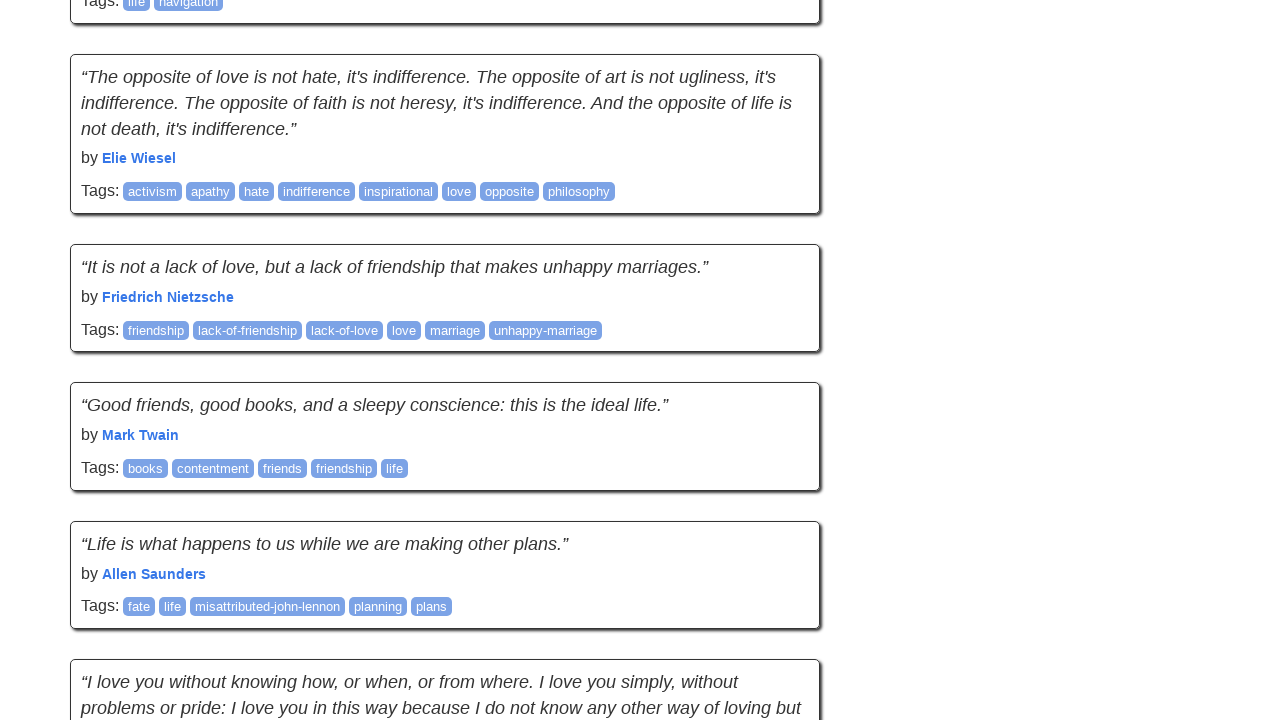

Scrolled to bottom of page (iteration 3)
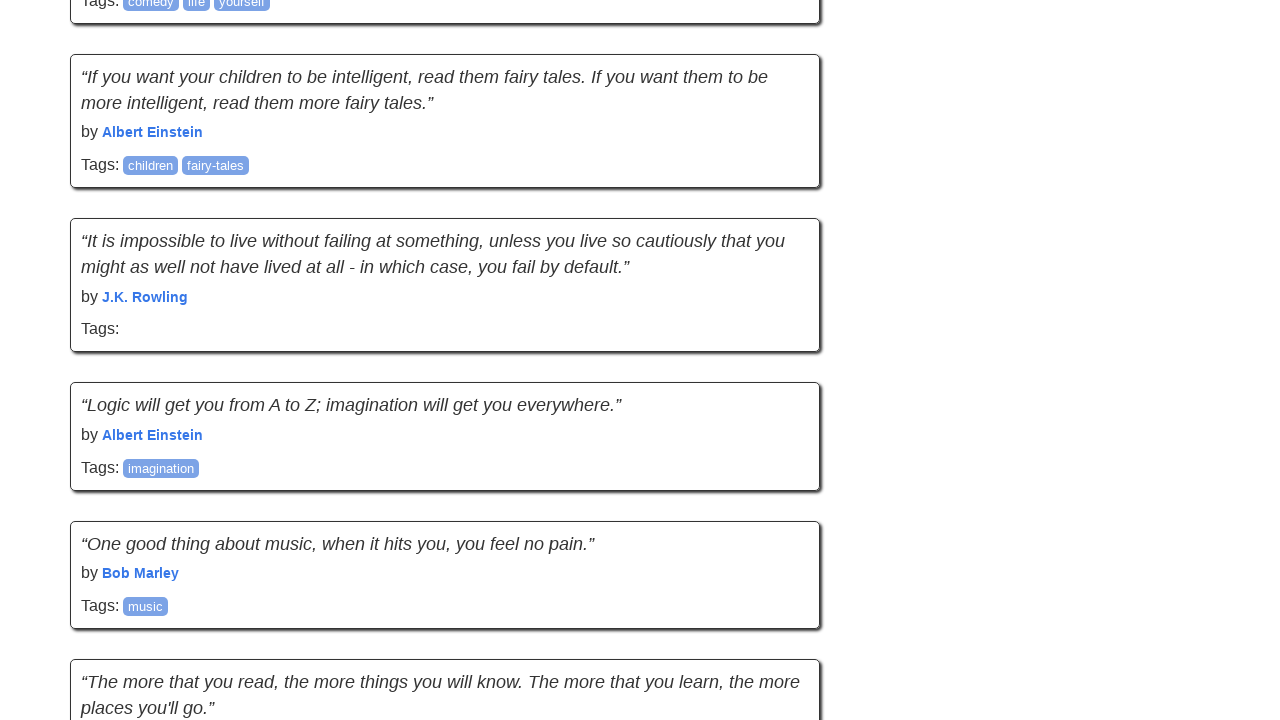

Waited 2 seconds for new content to load
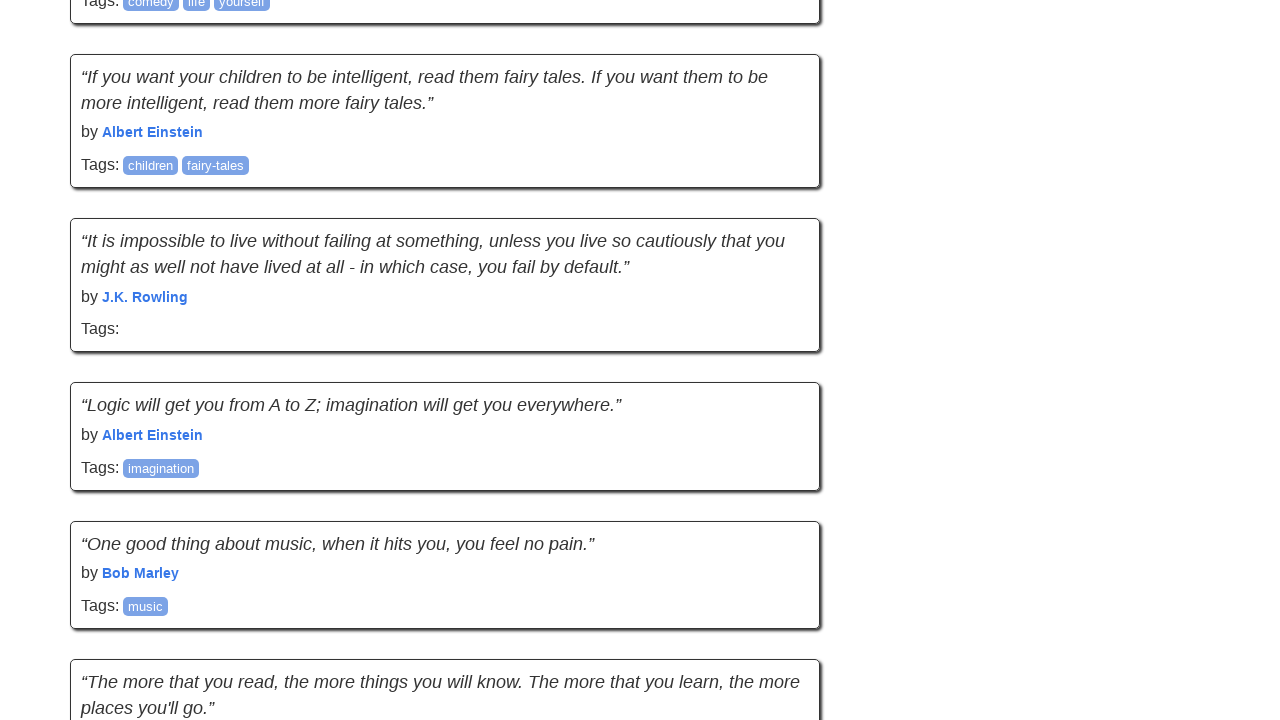

Checked current quote count: 40 quotes
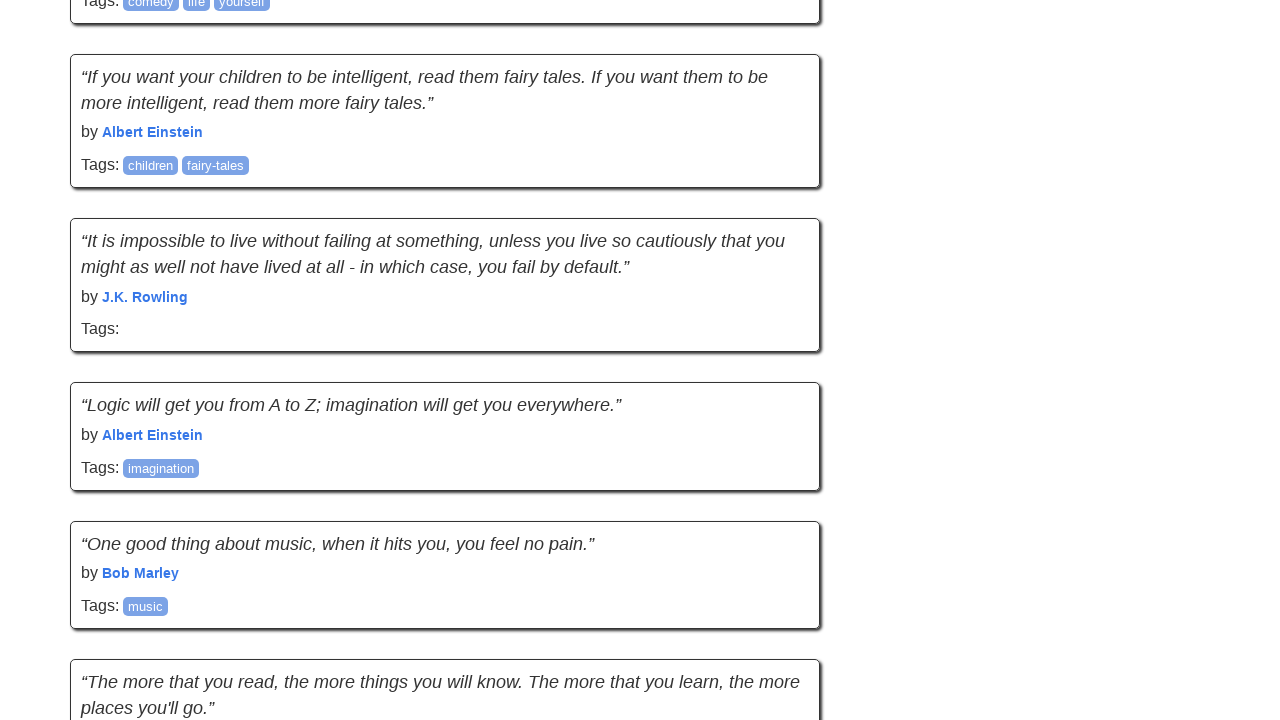

Scrolled to bottom of page (iteration 4)
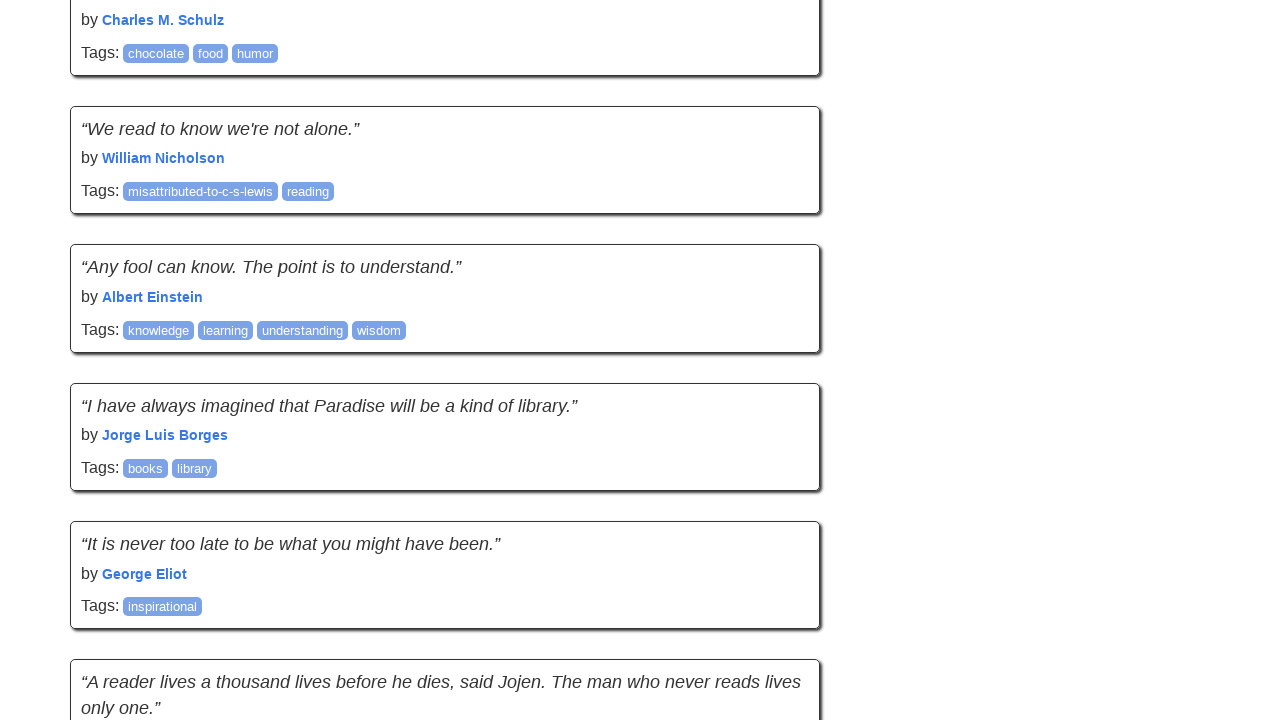

Waited 2 seconds for new content to load
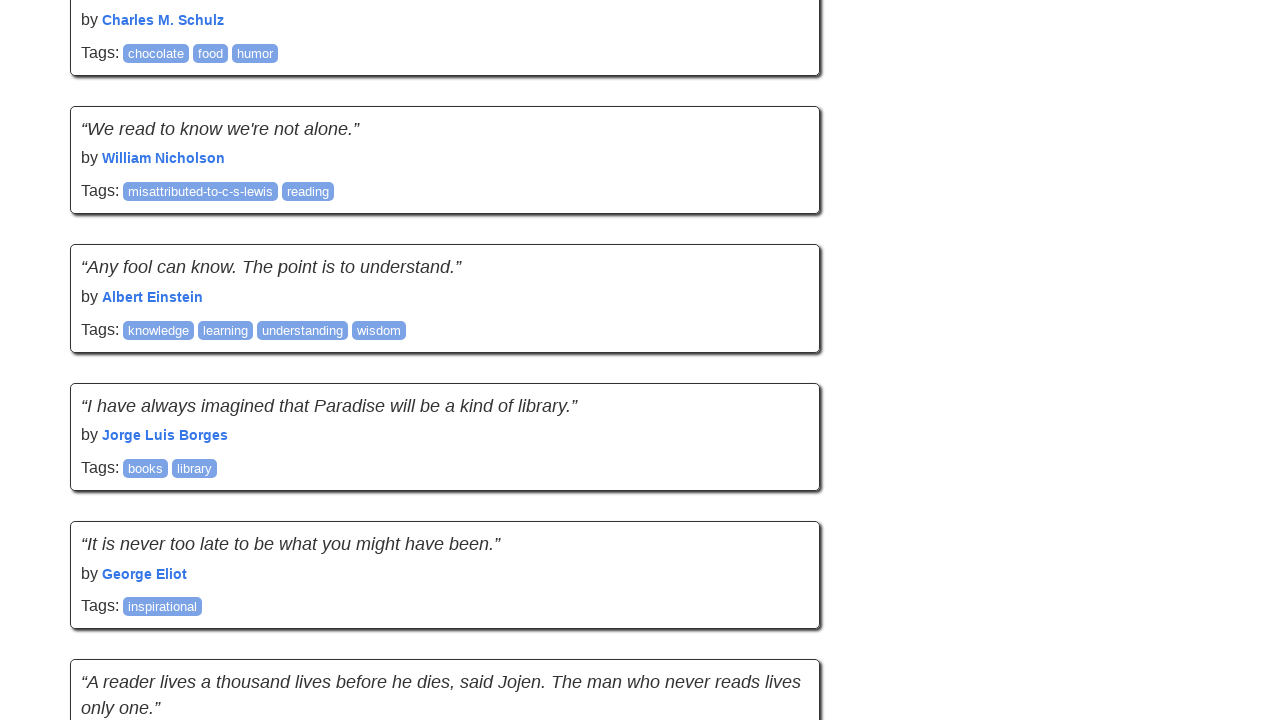

Checked current quote count: 50 quotes
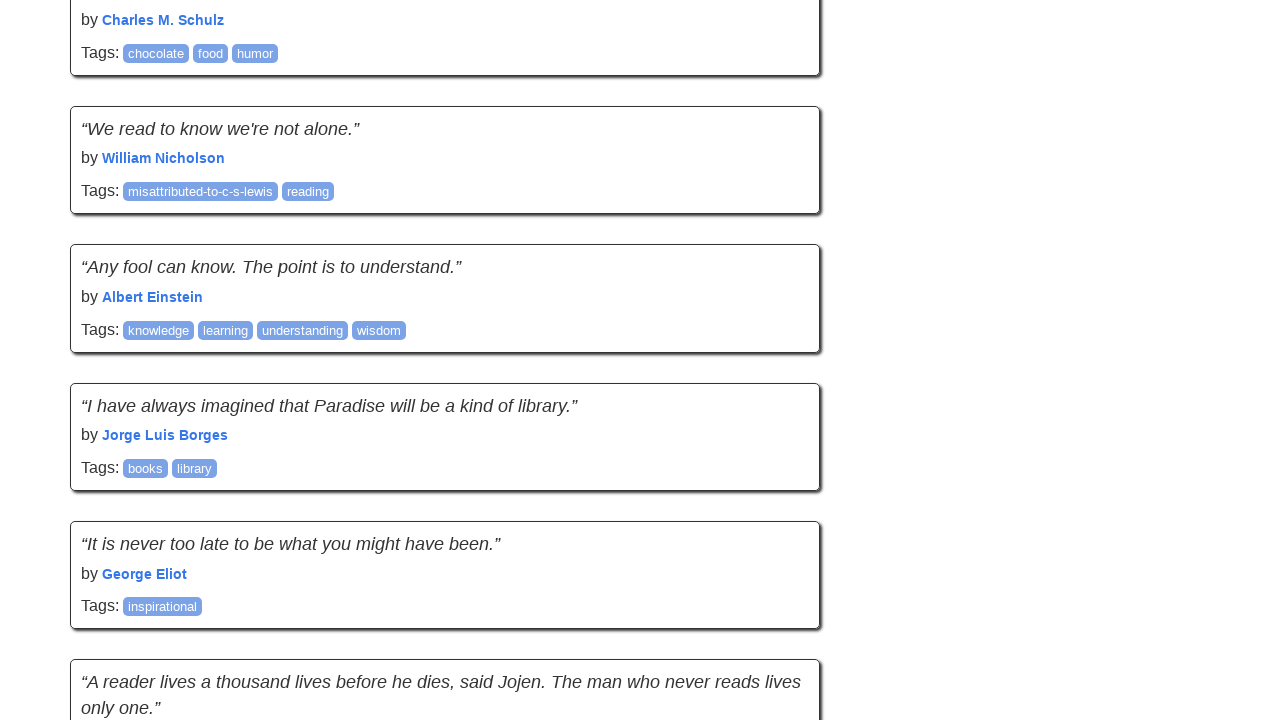

Scrolled to bottom of page (iteration 5)
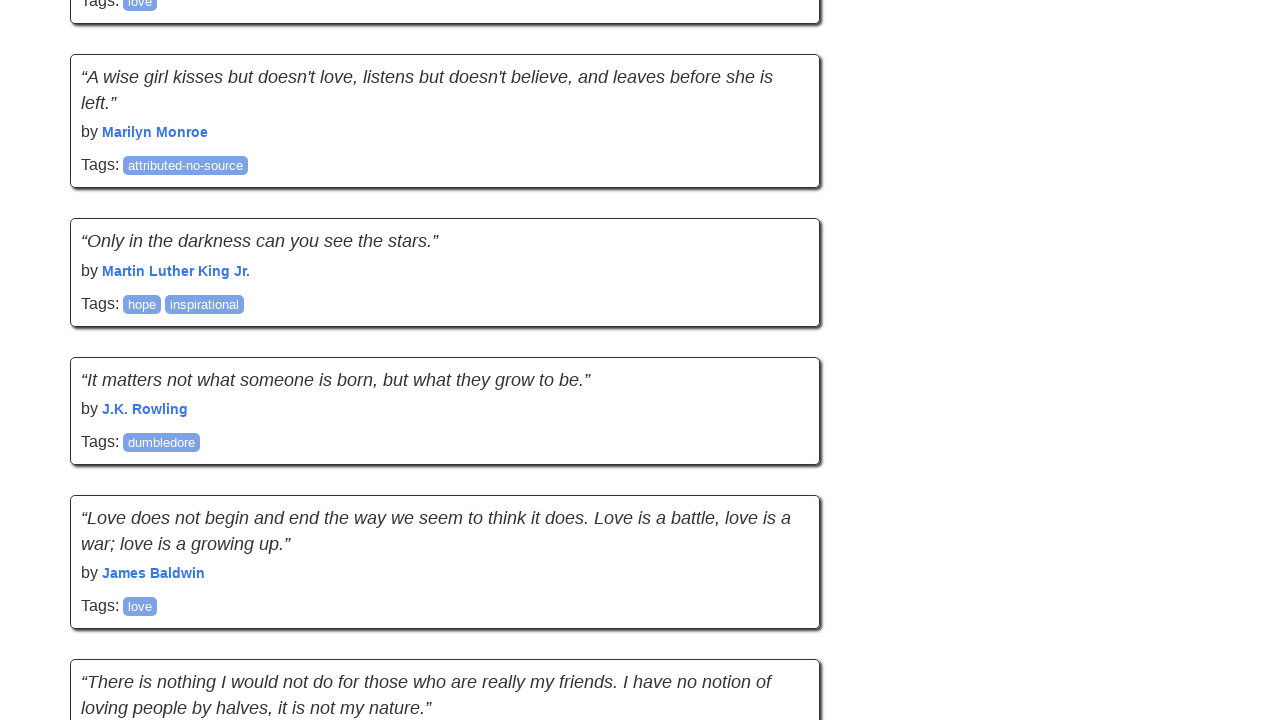

Waited 2 seconds for new content to load
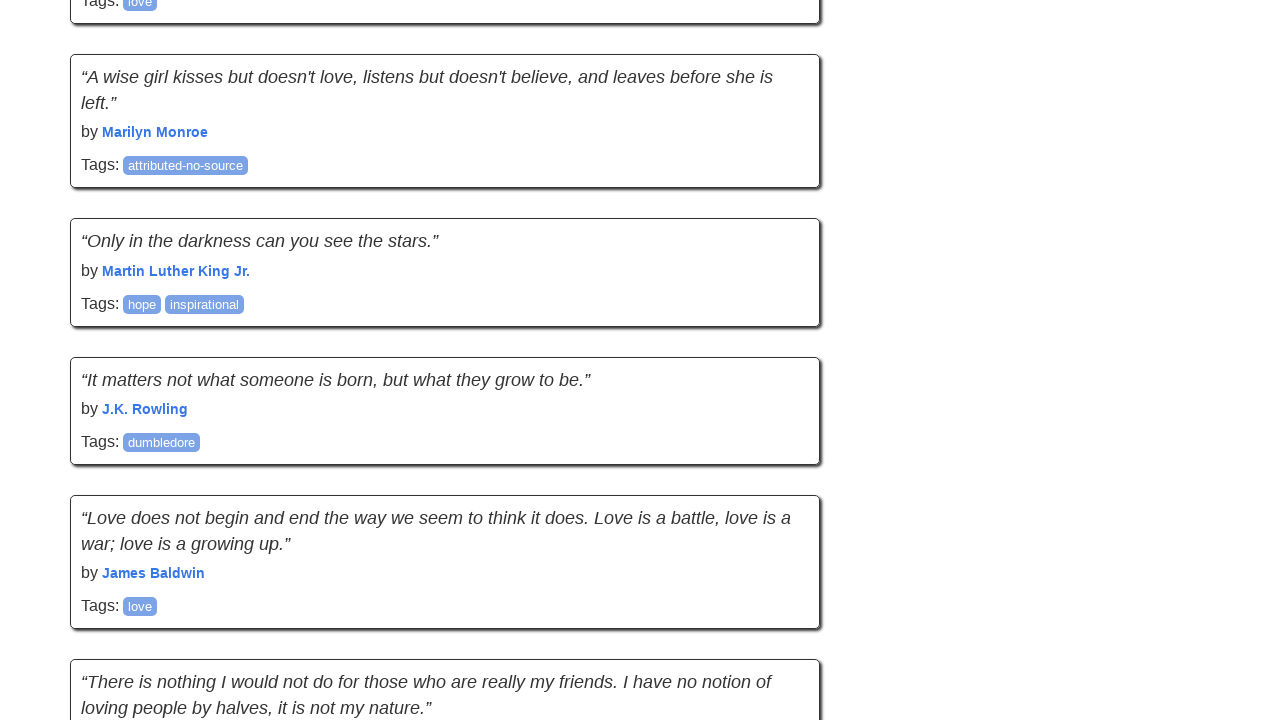

Checked current quote count: 60 quotes
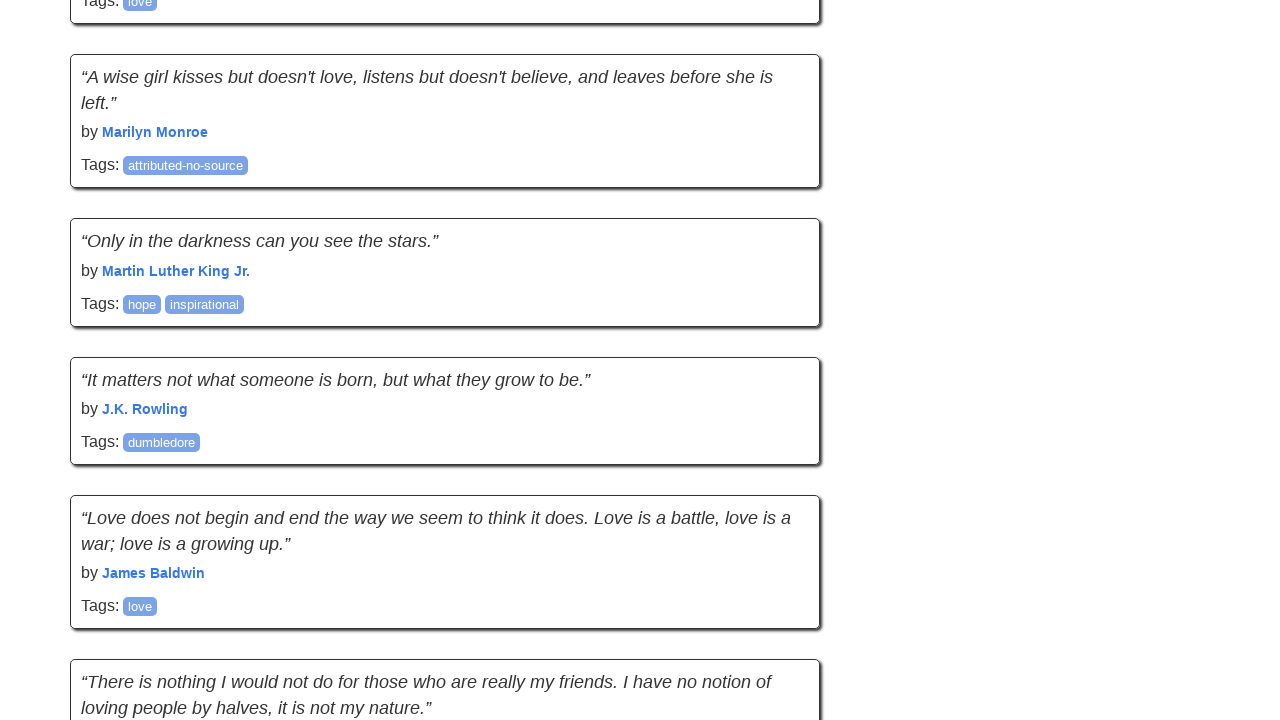

Verified quote text elements are present on page
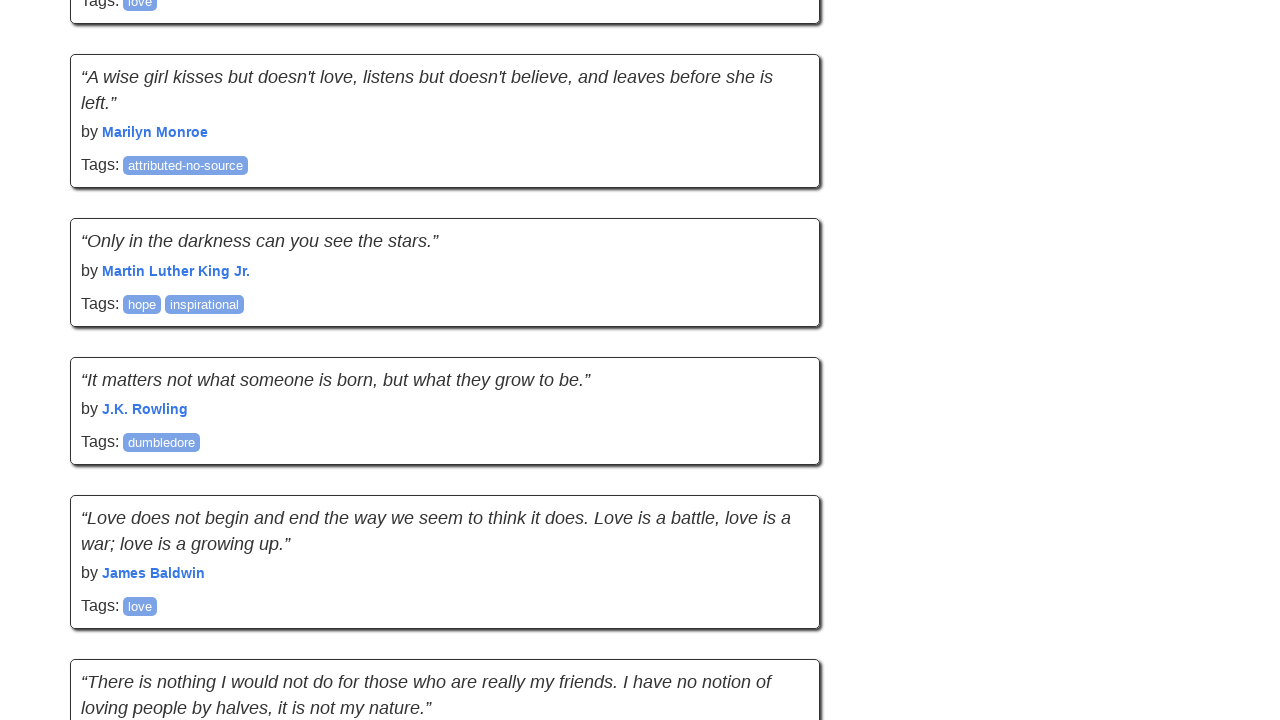

Verified tag elements are present on page
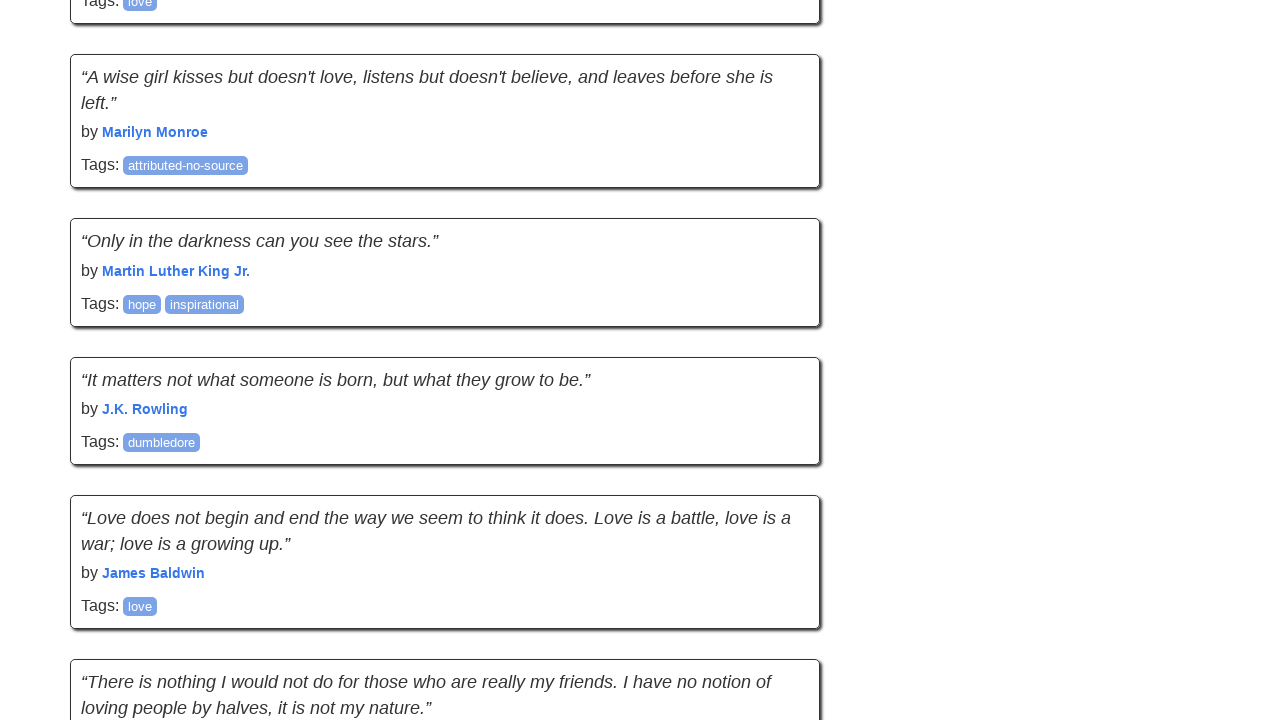

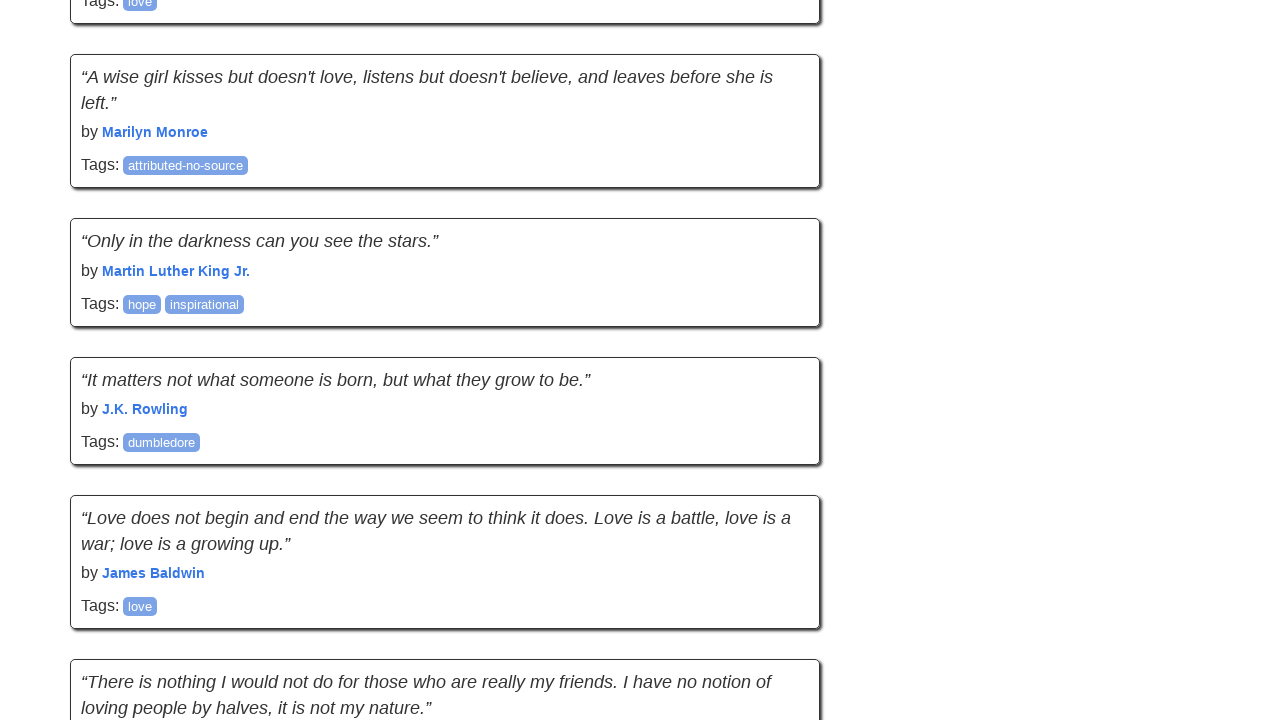